Tests various link interactions on a practice page including clicking links, navigating back, checking for broken links, and counting links on the page

Starting URL: https://www.leafground.com/link.xhtml

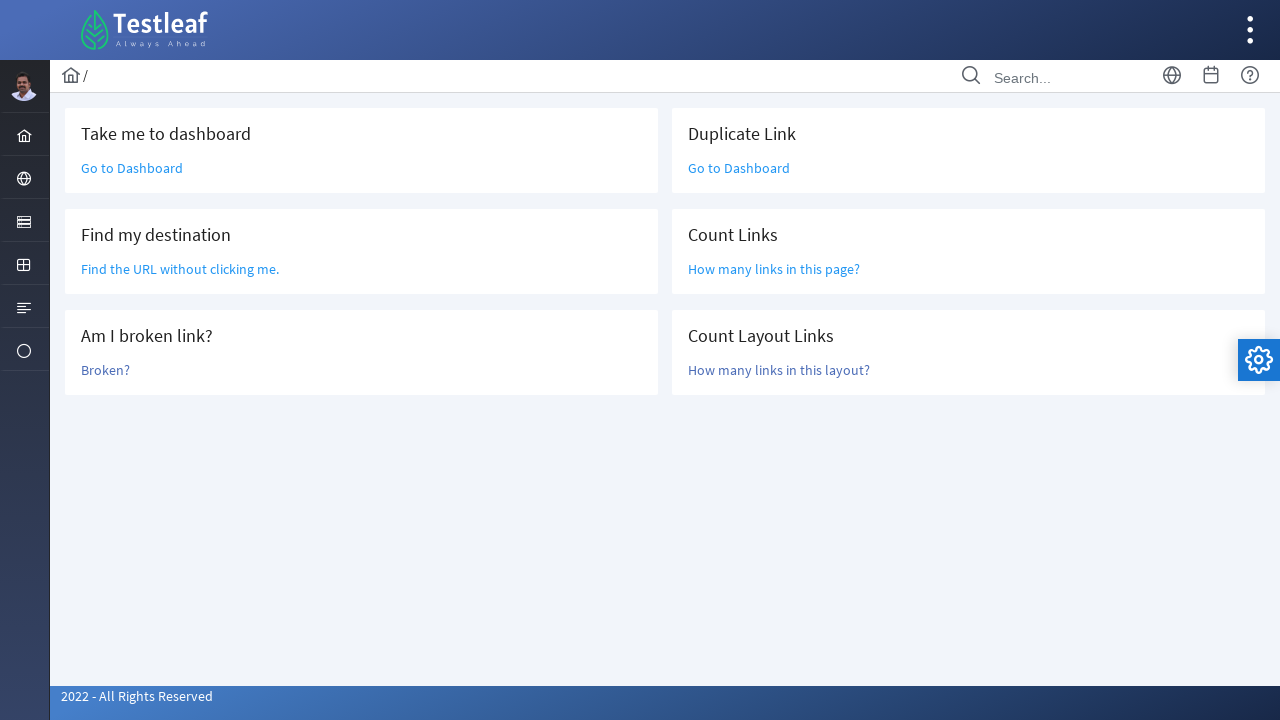

Clicked 'Go to Dashboard' link at (132, 168) on text=Go to Dashboard
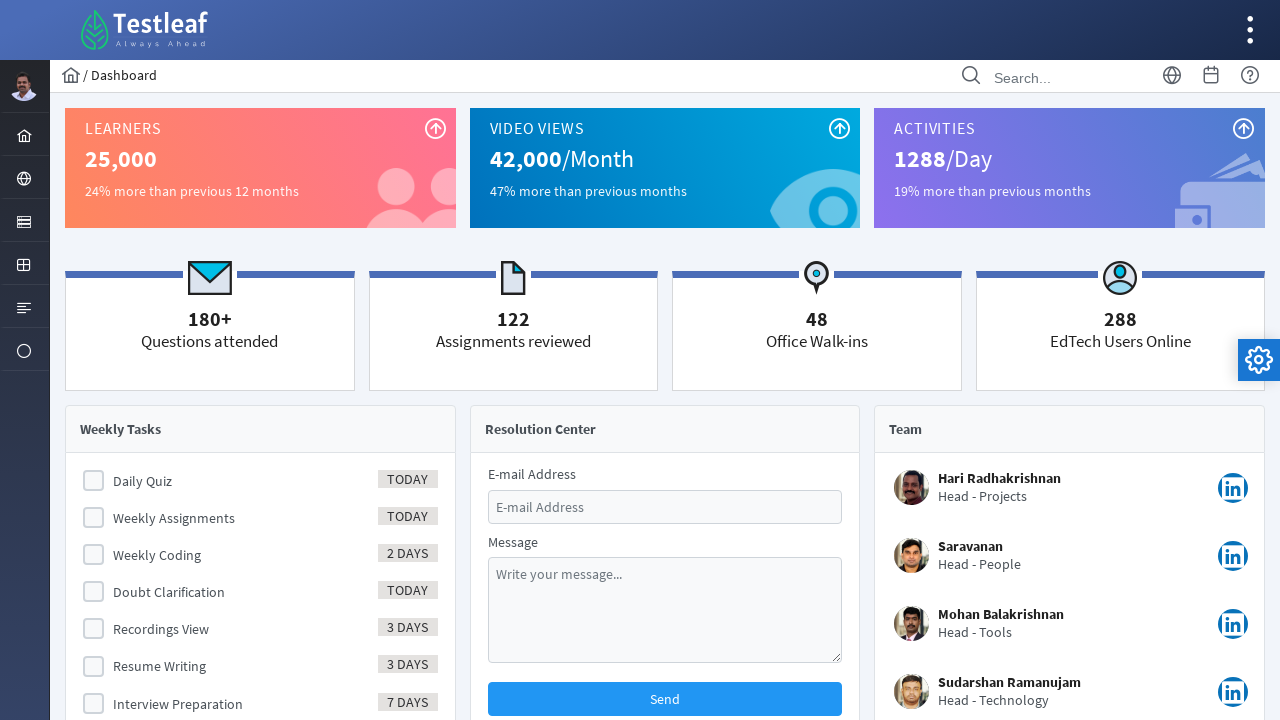

Navigated back to link practice page
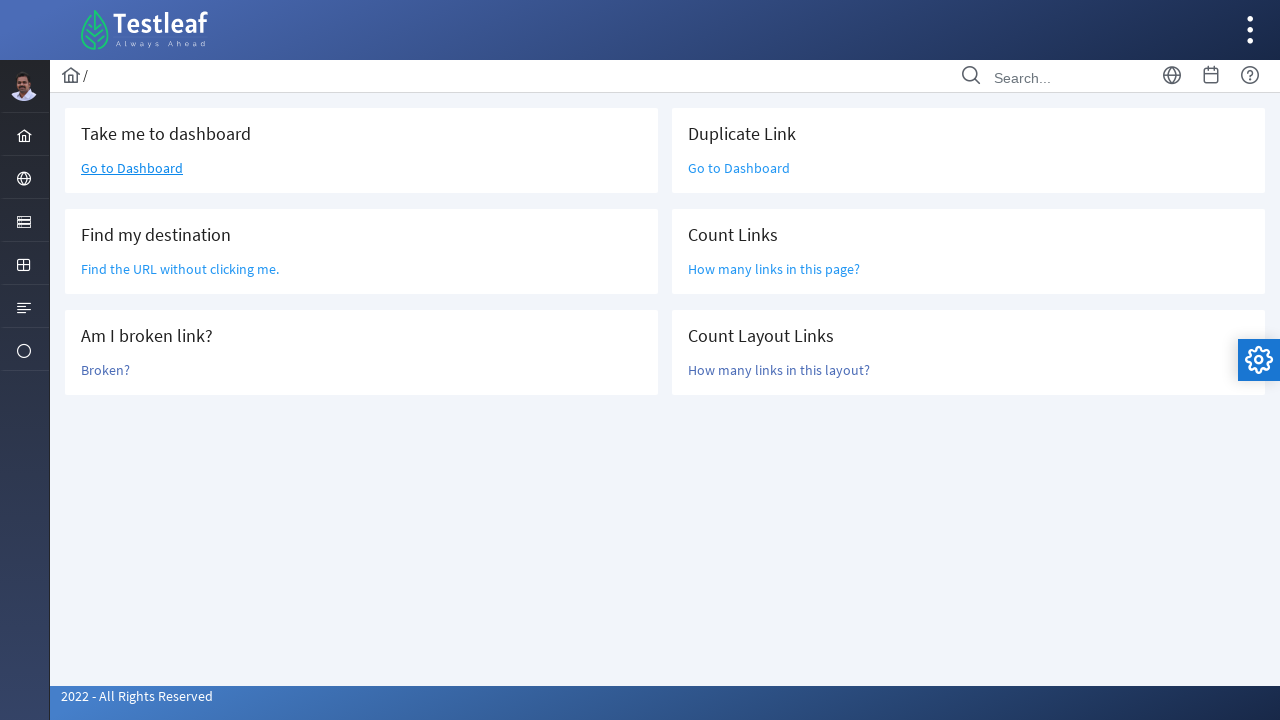

Located 'Find the URL' link
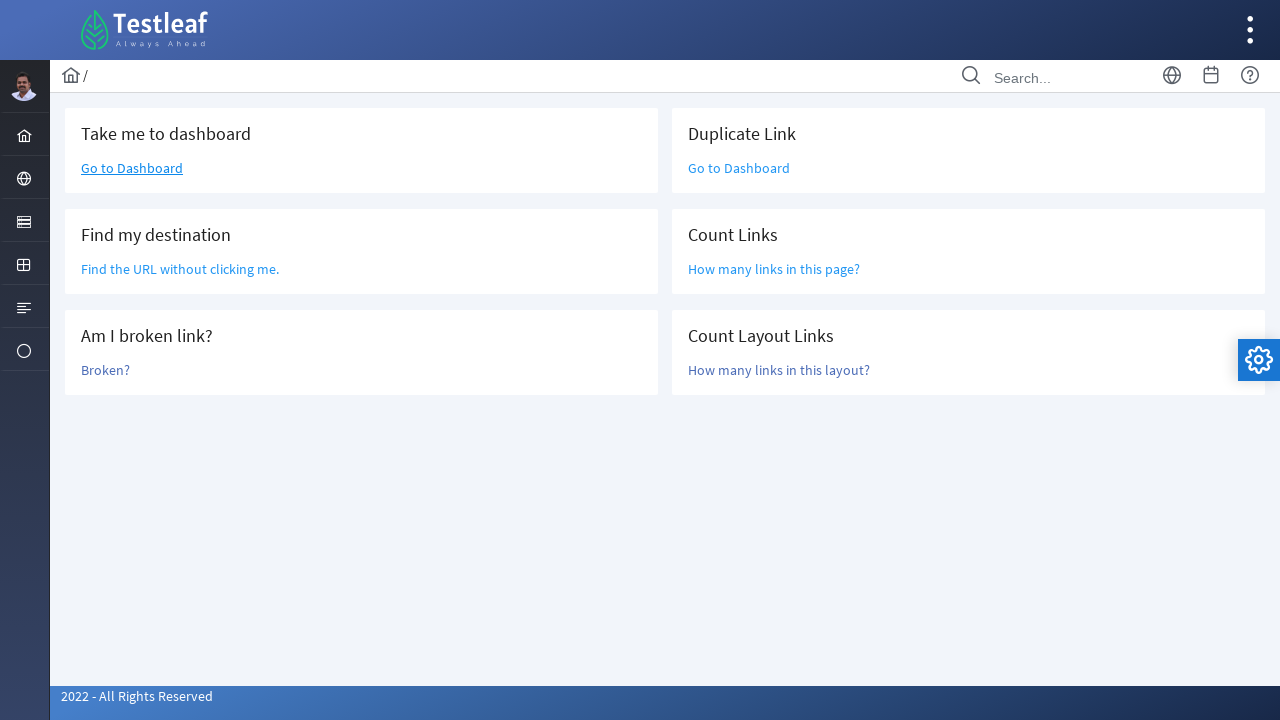

Retrieved href attribute: /grid.xhtml
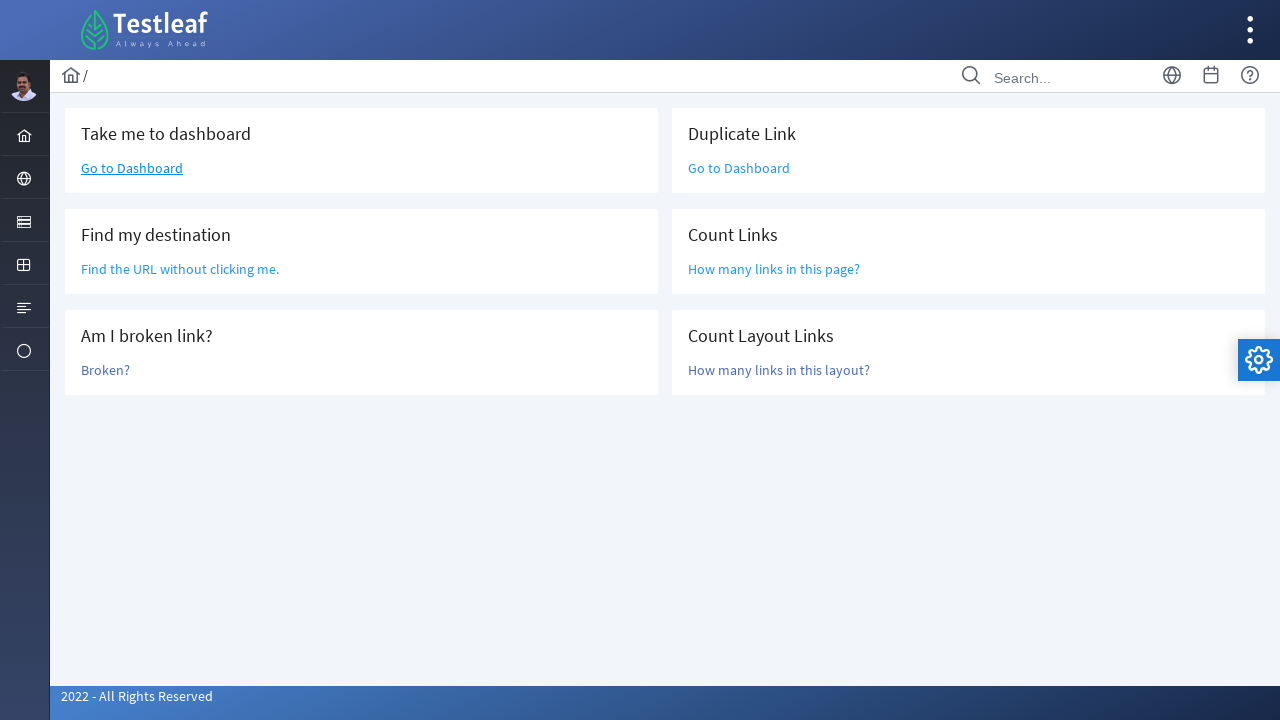

Clicked 'Broken?' link at (106, 370) on text=Broken?
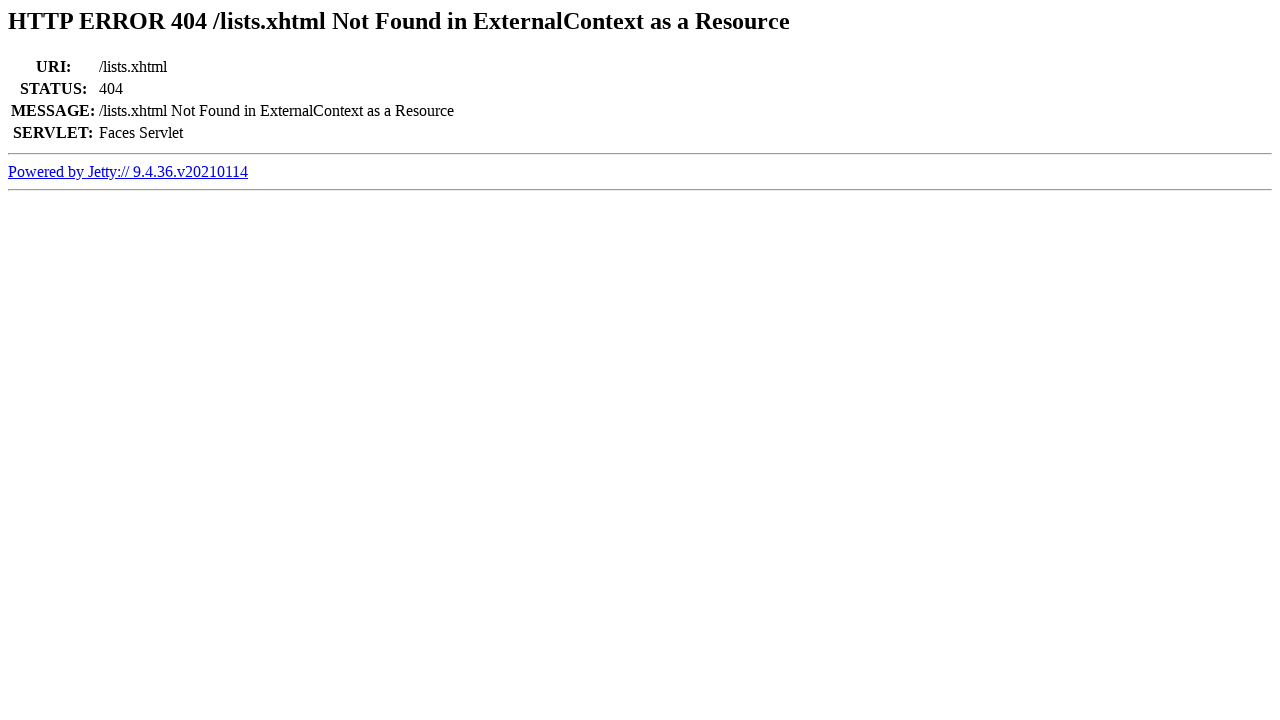

Retrieved page title: Error 404 /lists.xhtml Not Found in ExternalContext as a Resource
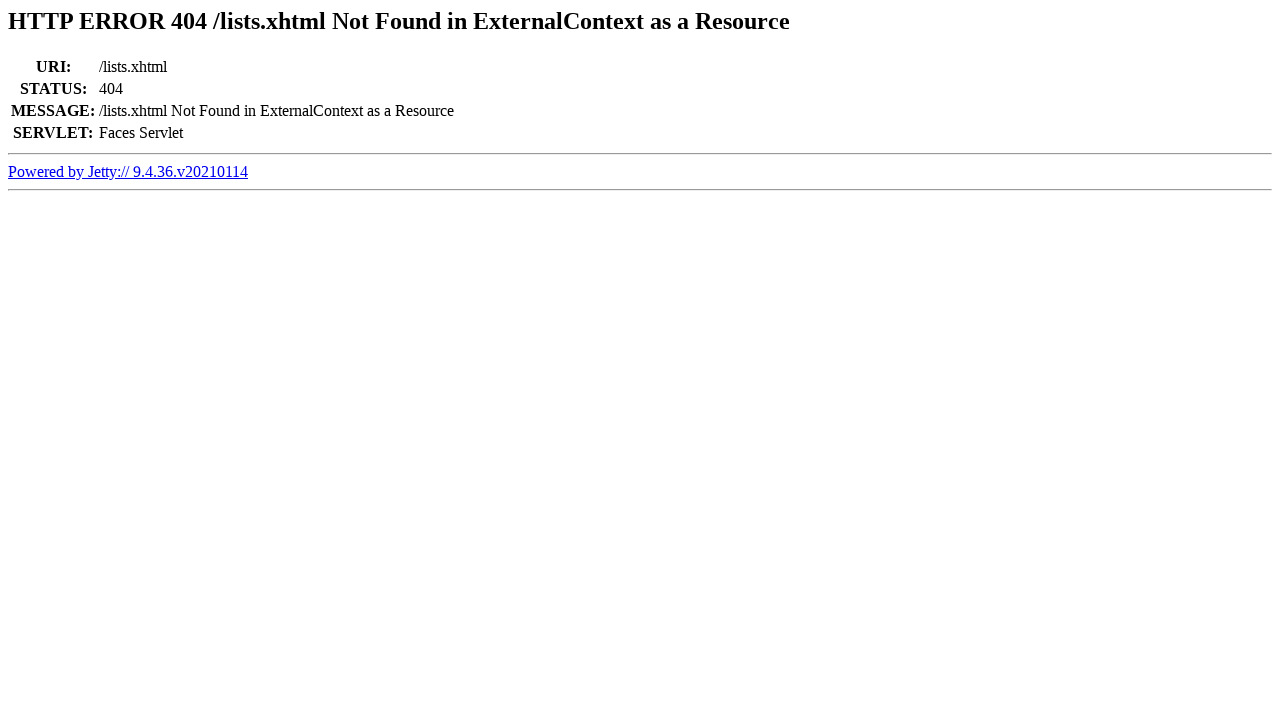

Confirmed link is broken (404 in title)
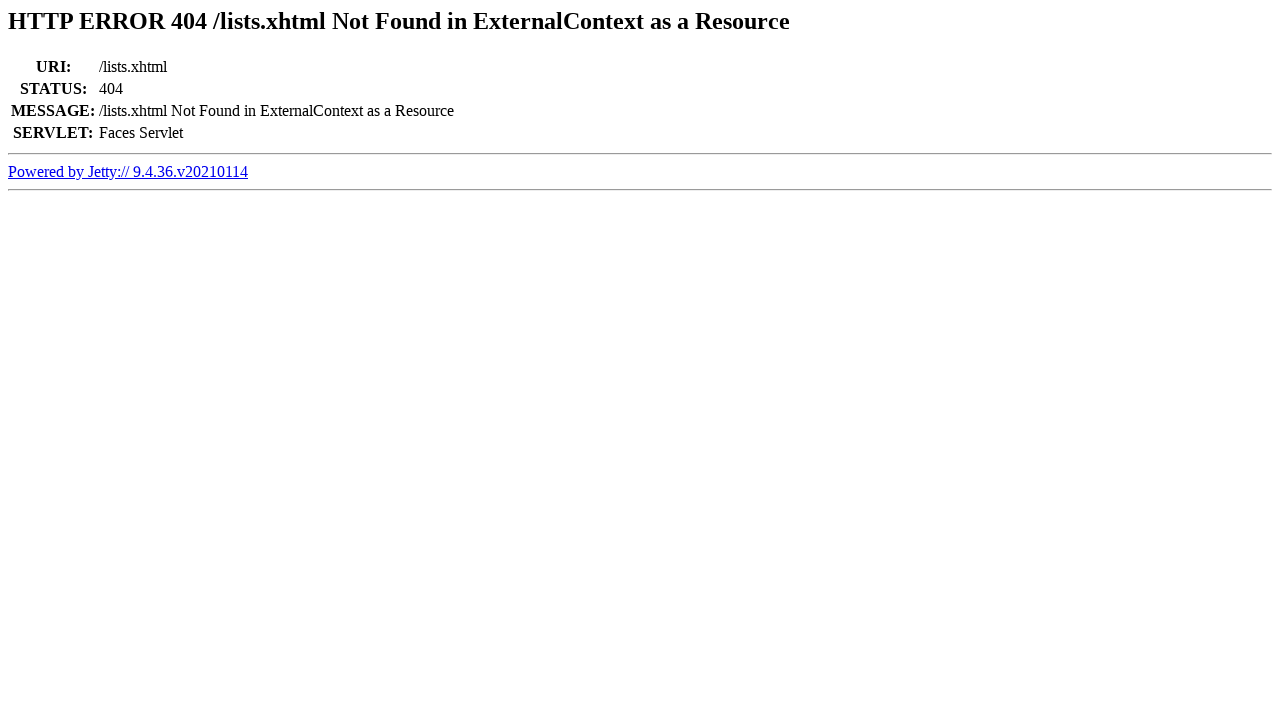

Navigated back from broken link check
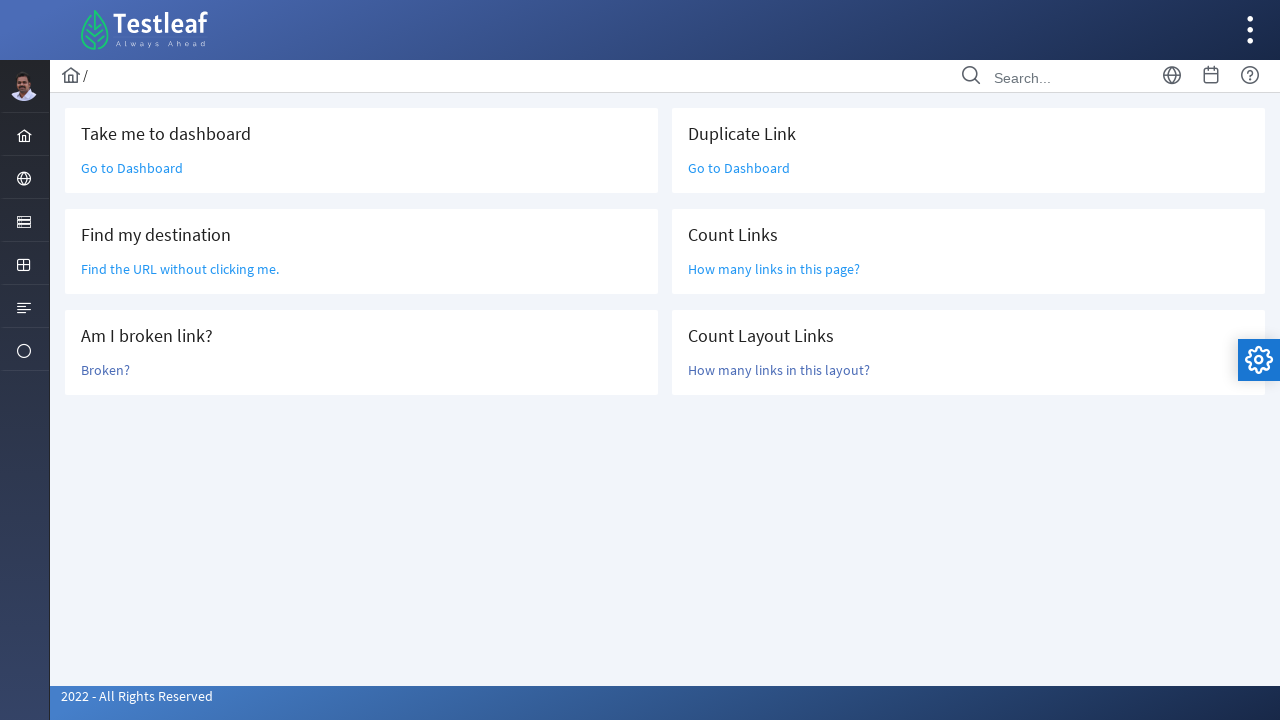

Clicked second 'Go to Dashboard' link at (132, 168) on text=Go to Dashboard
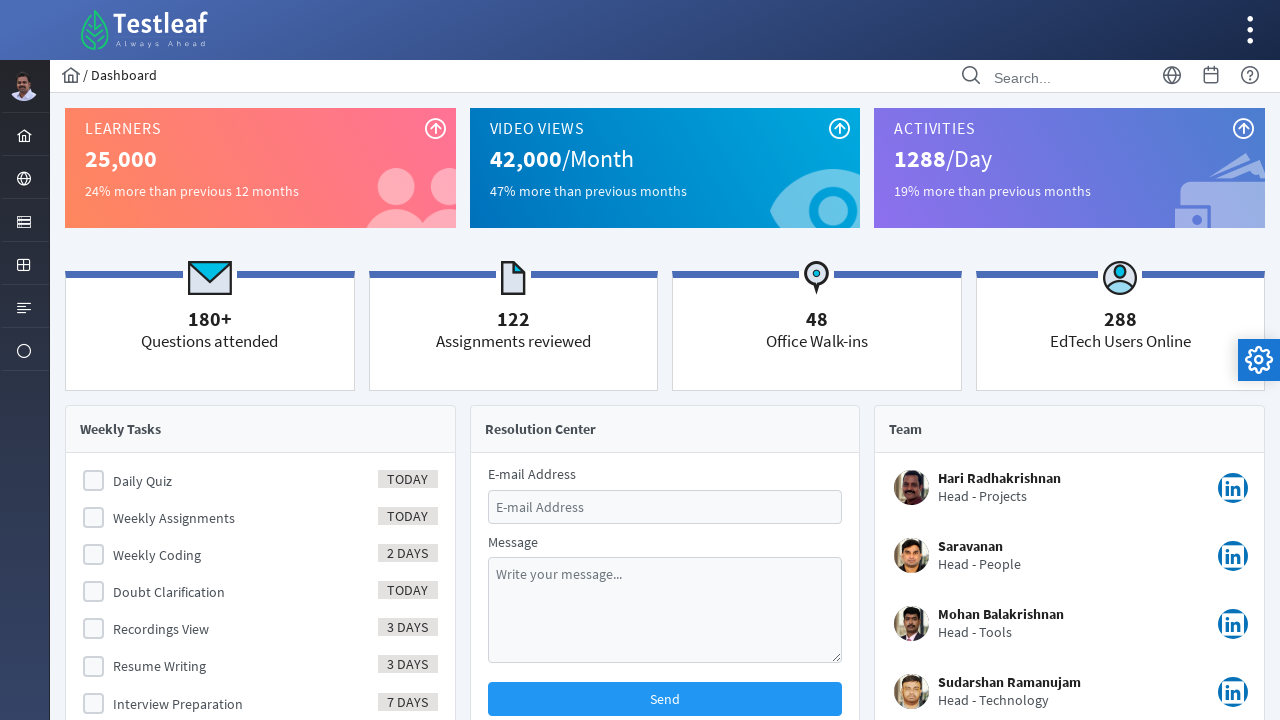

Navigated back from second dashboard link
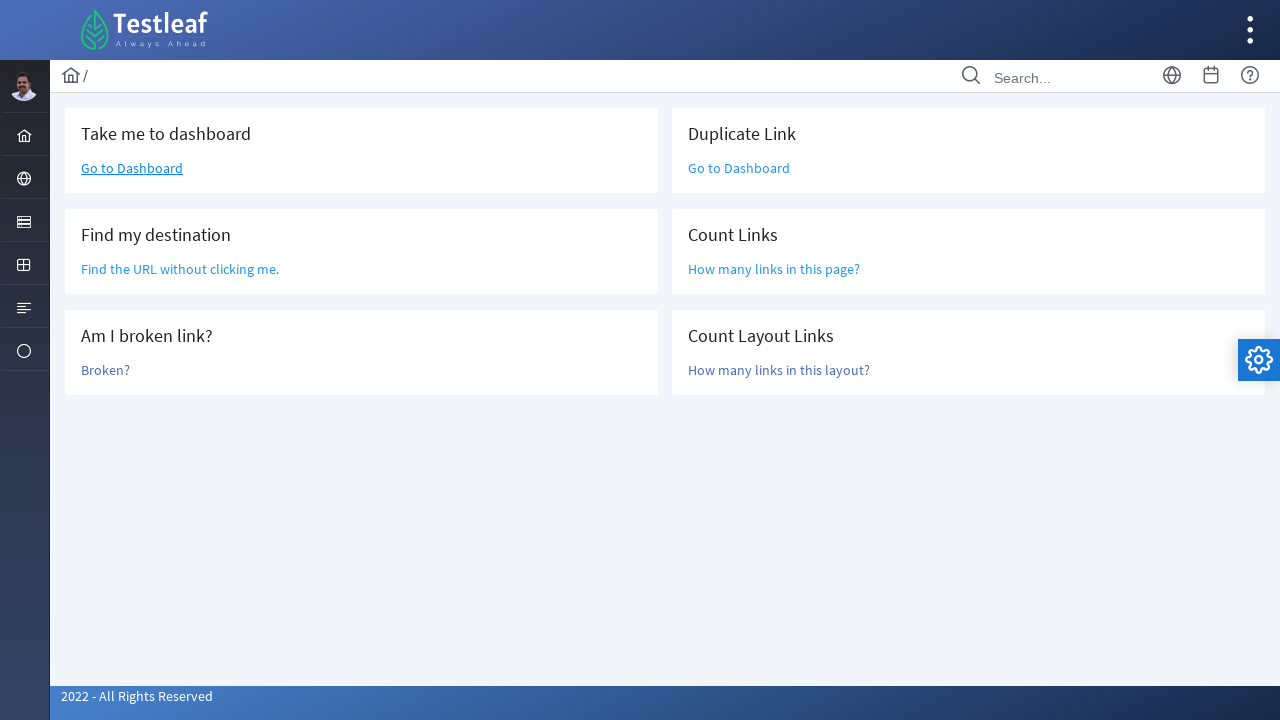

Located all links on the page
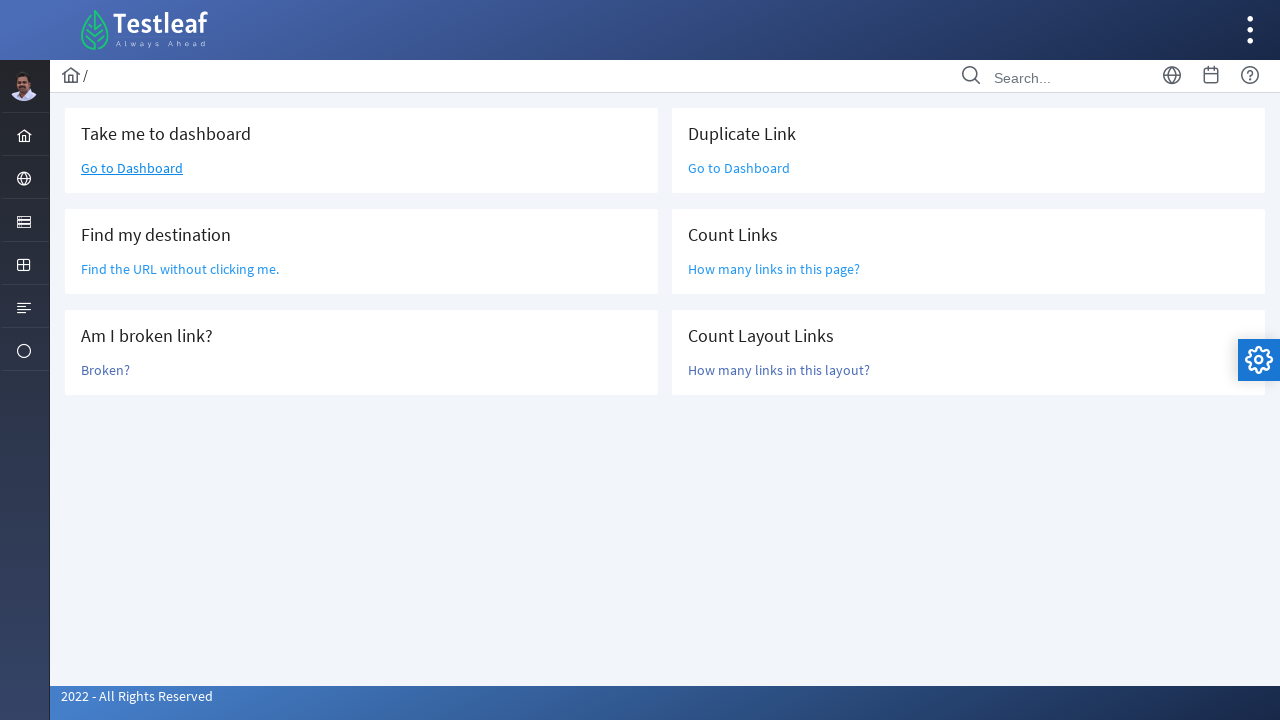

Counted total page links: 47
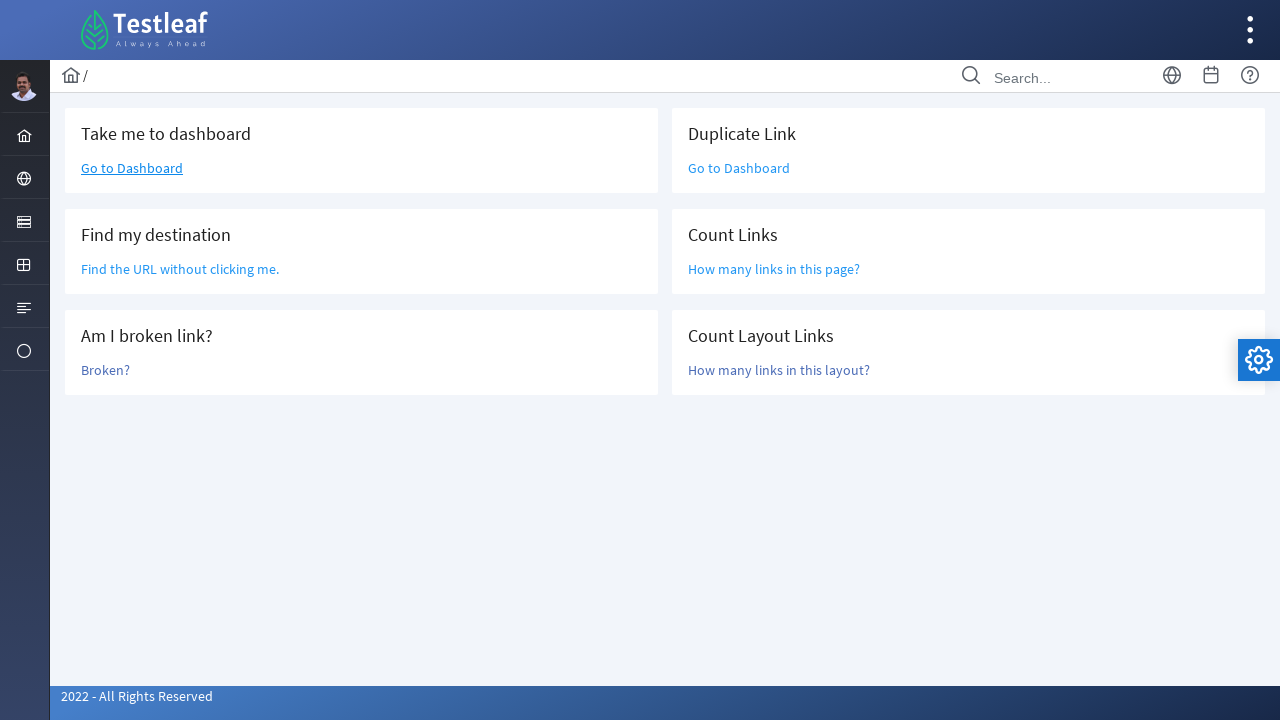

Located main content layout element
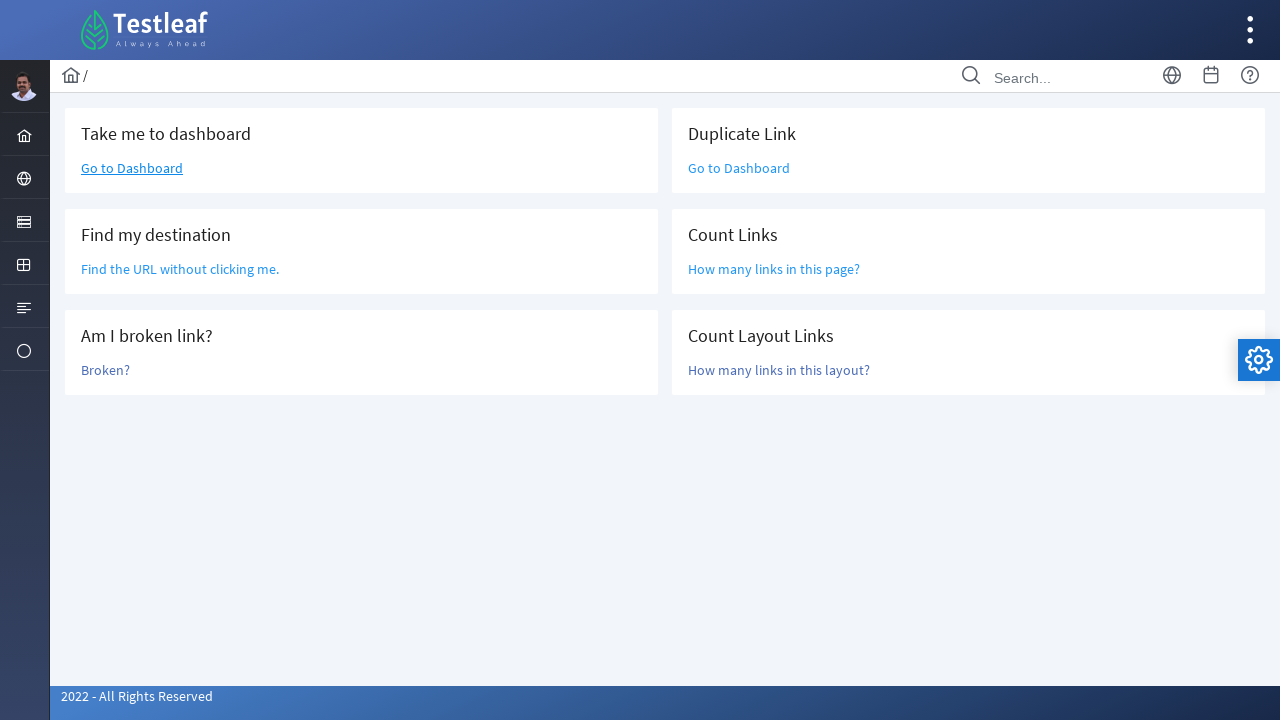

Counted layout links: 6
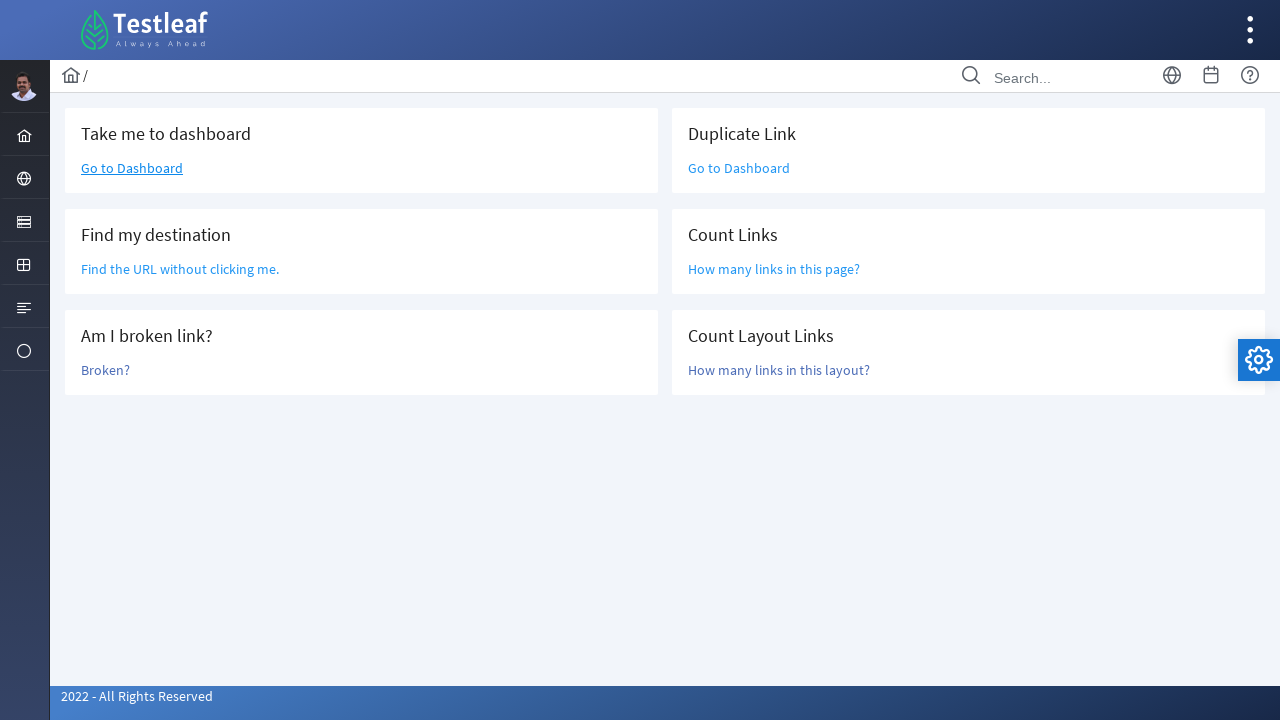

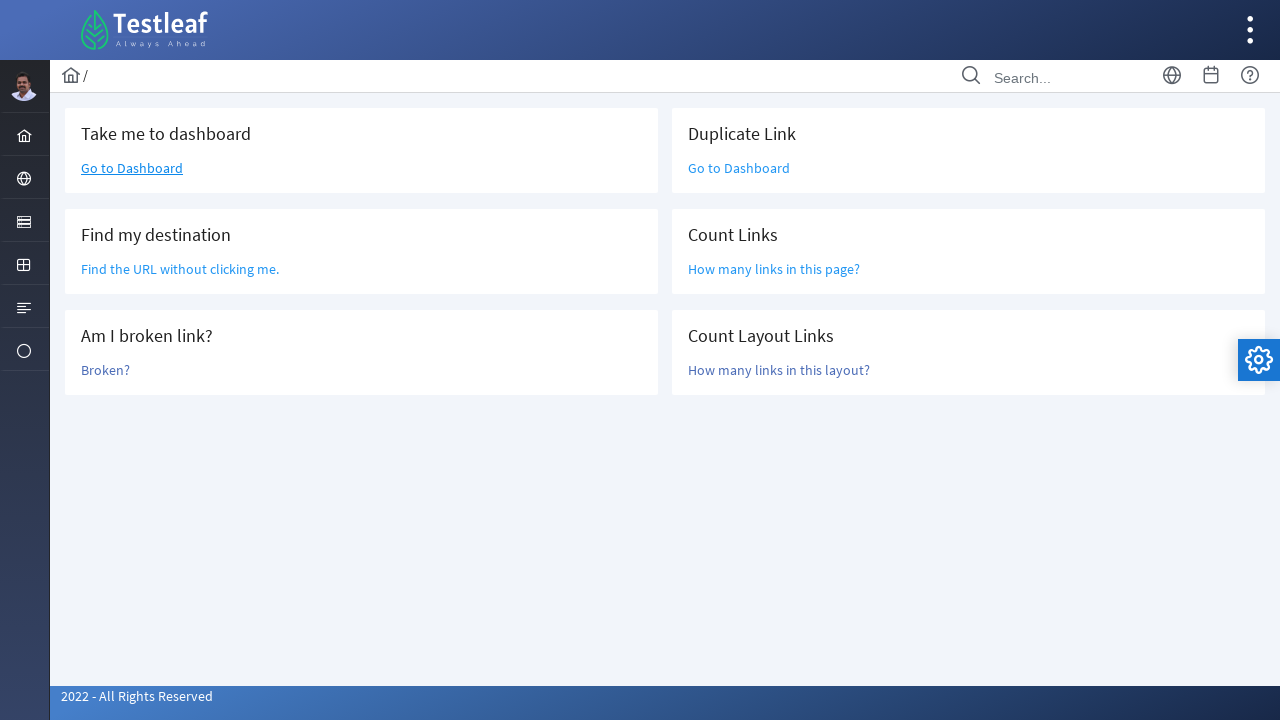